Tests CVC validation by entering an invalid 2-digit CVC and verifying error message

Starting URL: https://sandbox.cardpay.com/MI/cardpayment2.html?orderXml=PE9SREVSIFdBTExFVF9JRD0nODI5OScgT1JERVJfTlVNQkVSPSc0NTgyMTEnIEFNT1VOVD0nMjkxLjg2JyBDVVJSRU5DWT0nRVVSJyAgRU1BSUw9J2N1c3RvbWVyQGV4YW1wbGUuY29tJz4KPEFERFJFU1MgQ09VTlRSWT0nVVNBJyBTVEFURT0nTlknIFpJUD0nMTAwMDEnIENJVFk9J05ZJyBTVFJFRVQ9JzY3NyBTVFJFRVQnIFBIT05FPSc4NzY5OTA5MCcgVFlQRT0nQklMTElORycvPgo8L09SREVSPg==&sha512=998150a2b27484b776a1628bfe7505a9cb430f276dfa35b14315c1c8f03381a90490f6608f0dcff789273e05926cd782e1bb941418a9673f43c47595aa7b8b0d

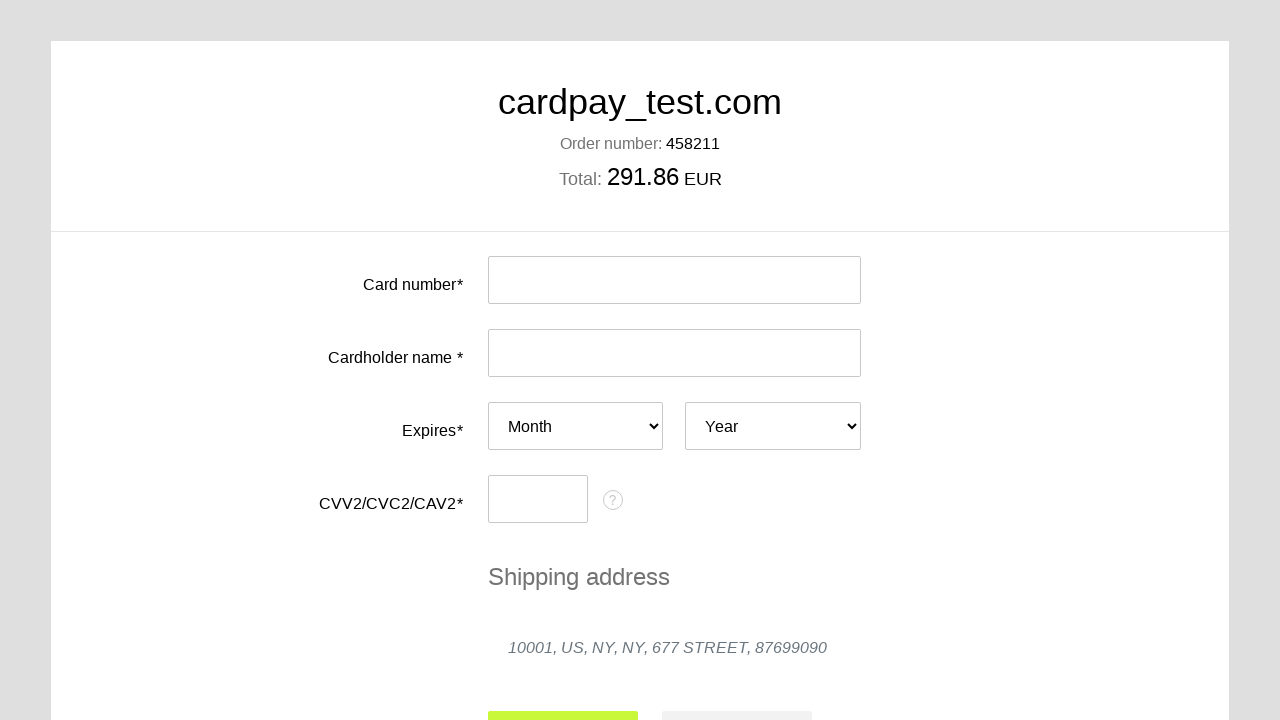

Filled CVC field with invalid 2-digit value '12' on #input-card-cvc
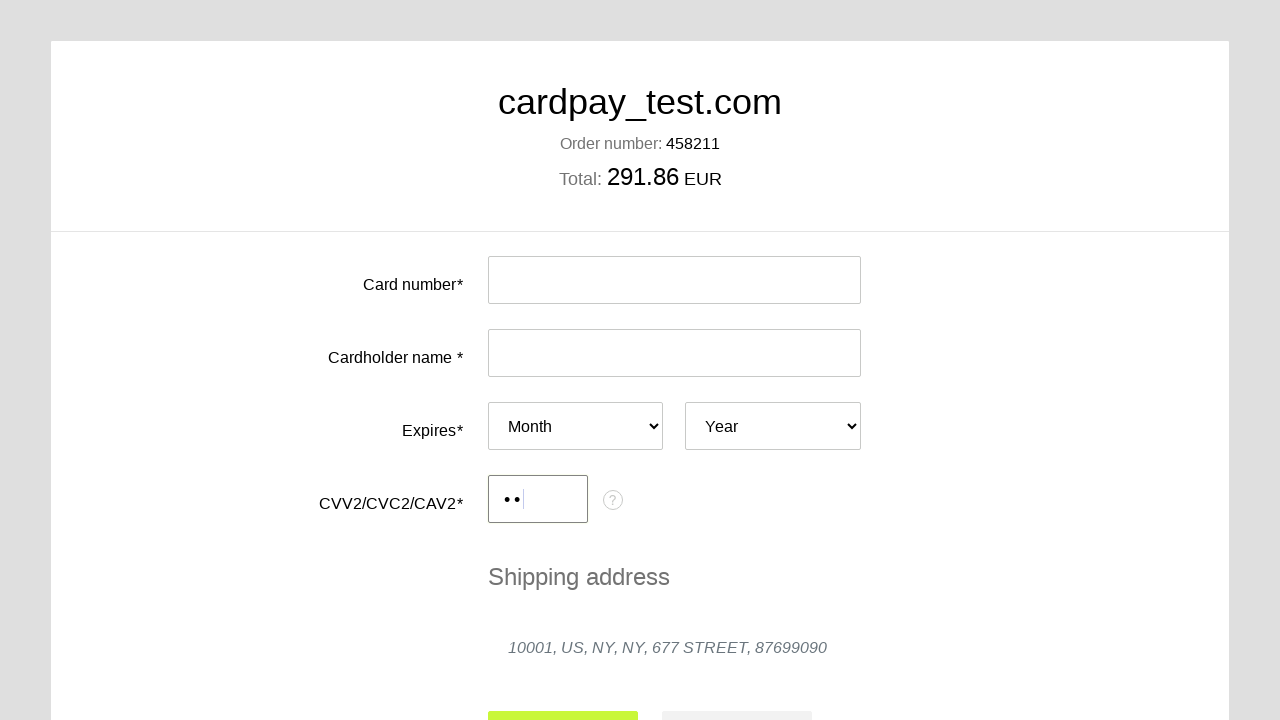

Clicked submit button to attempt payment at (563, 696) on #action-submit
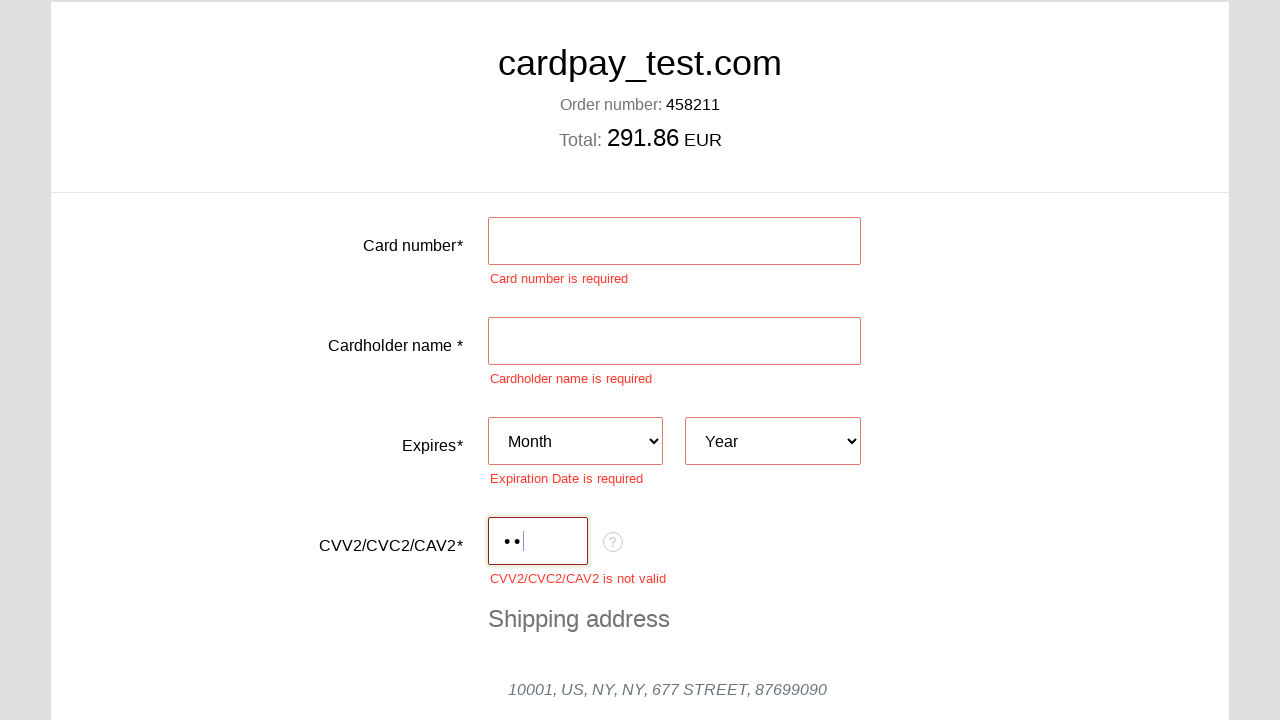

CVC validation error message appeared
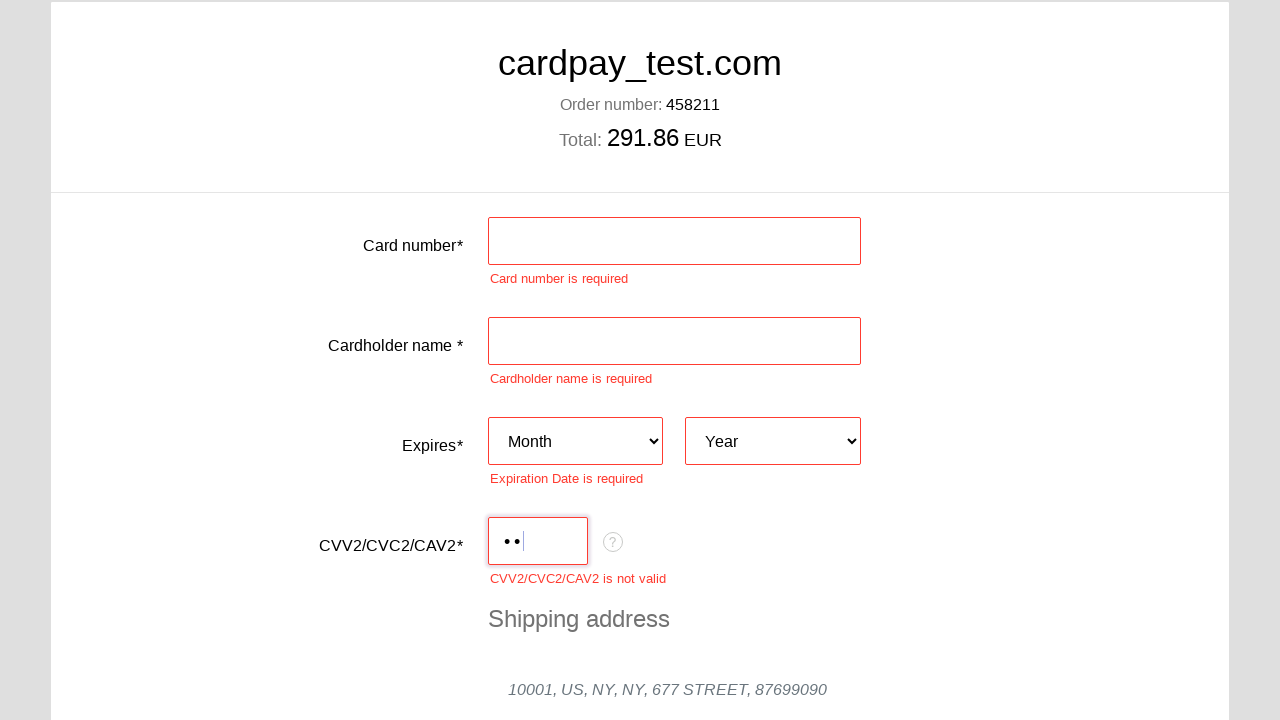

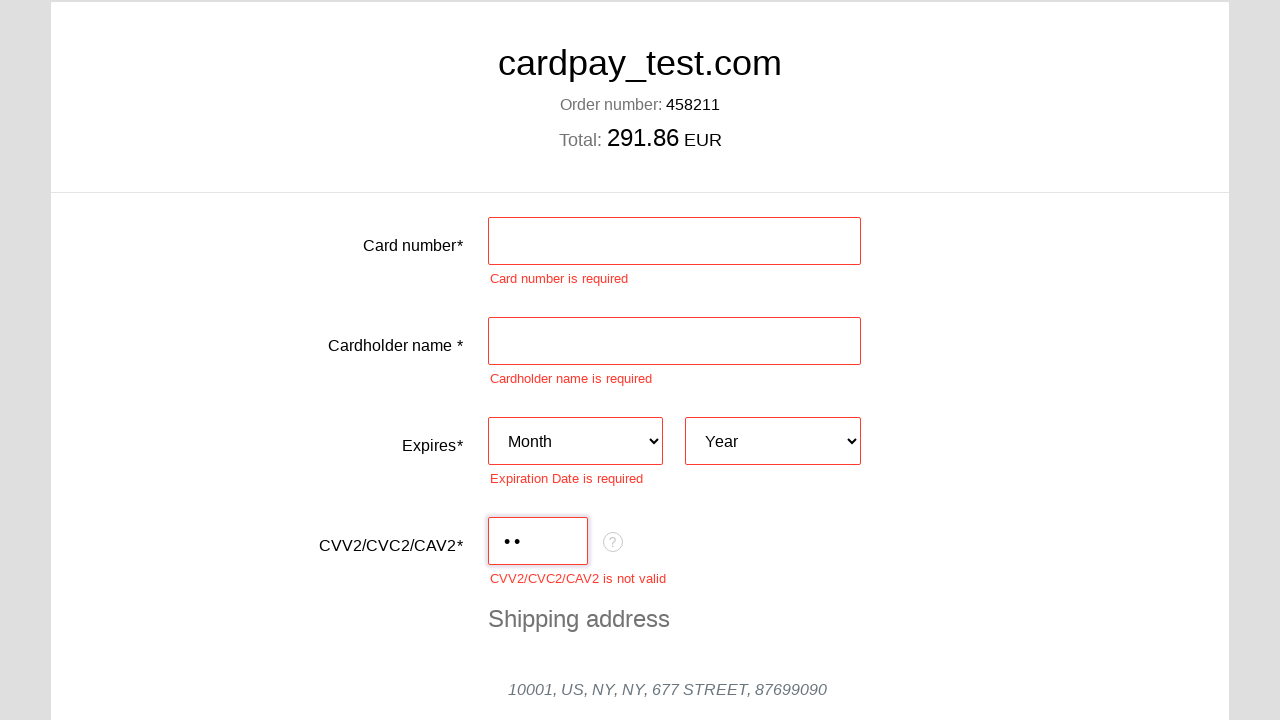